Tests drag and drop functionality by dragging the "Drag me" element and dropping it onto the "Drop here" target, then verifying the text changes to "Dropped!"

Starting URL: https://demoqa.com/droppable

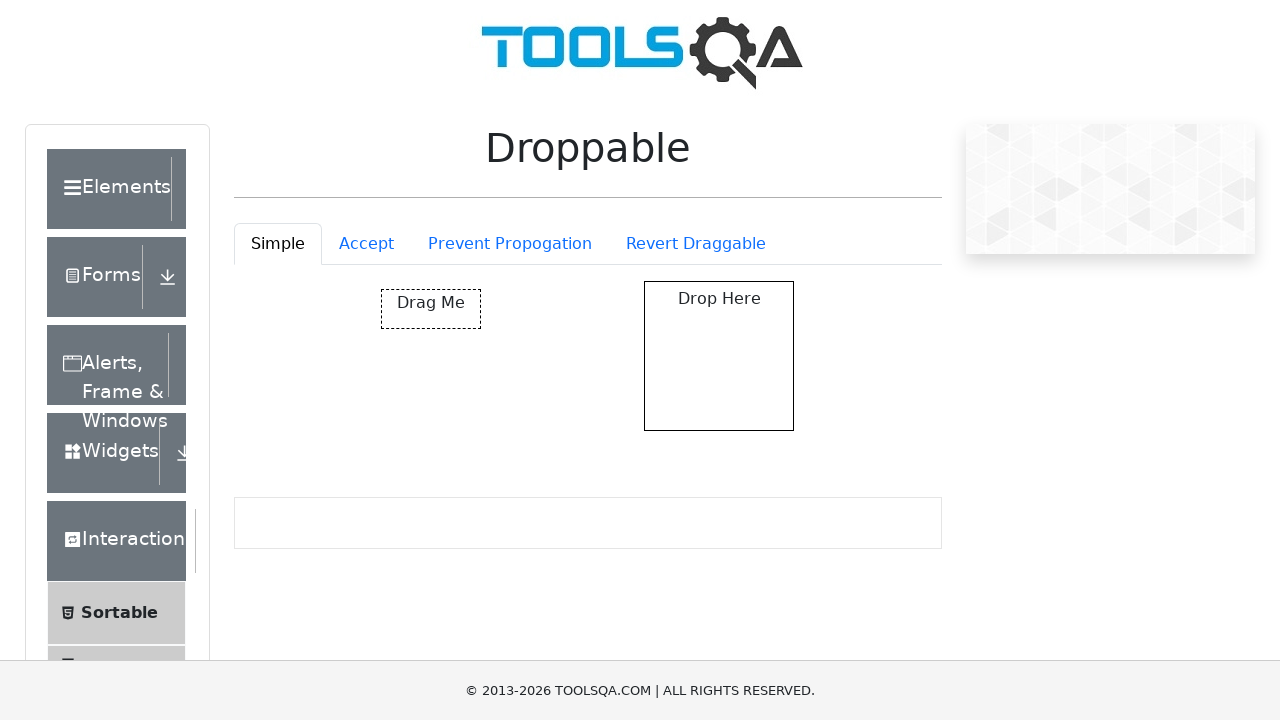

Located the draggable 'Drag me' element
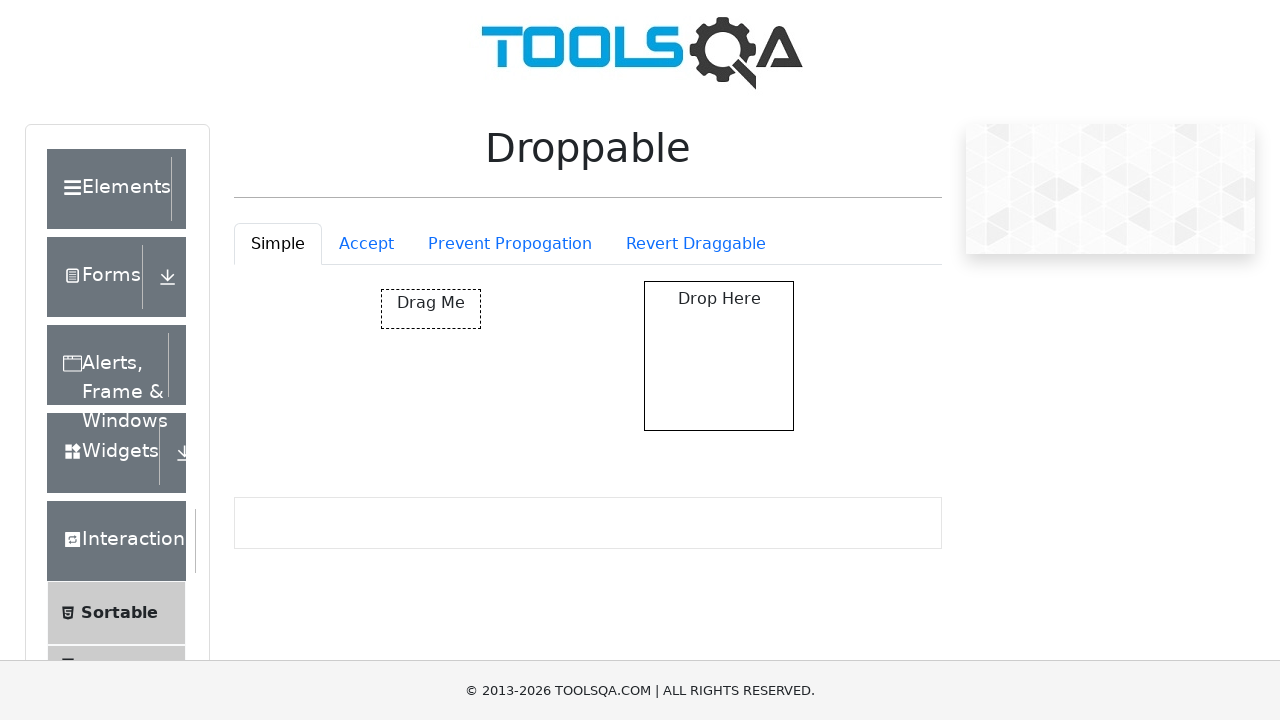

Located the drop target 'Drop here' element
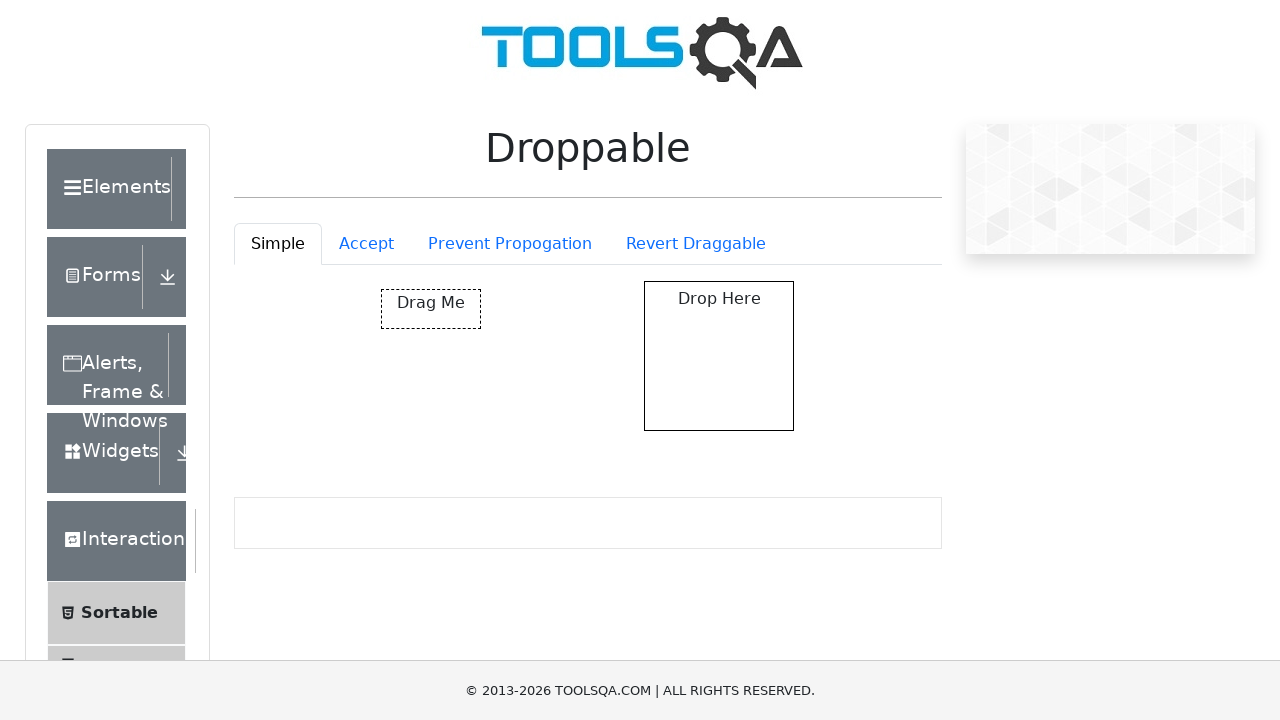

Dragged 'Drag me' element onto 'Drop here' target at (719, 356)
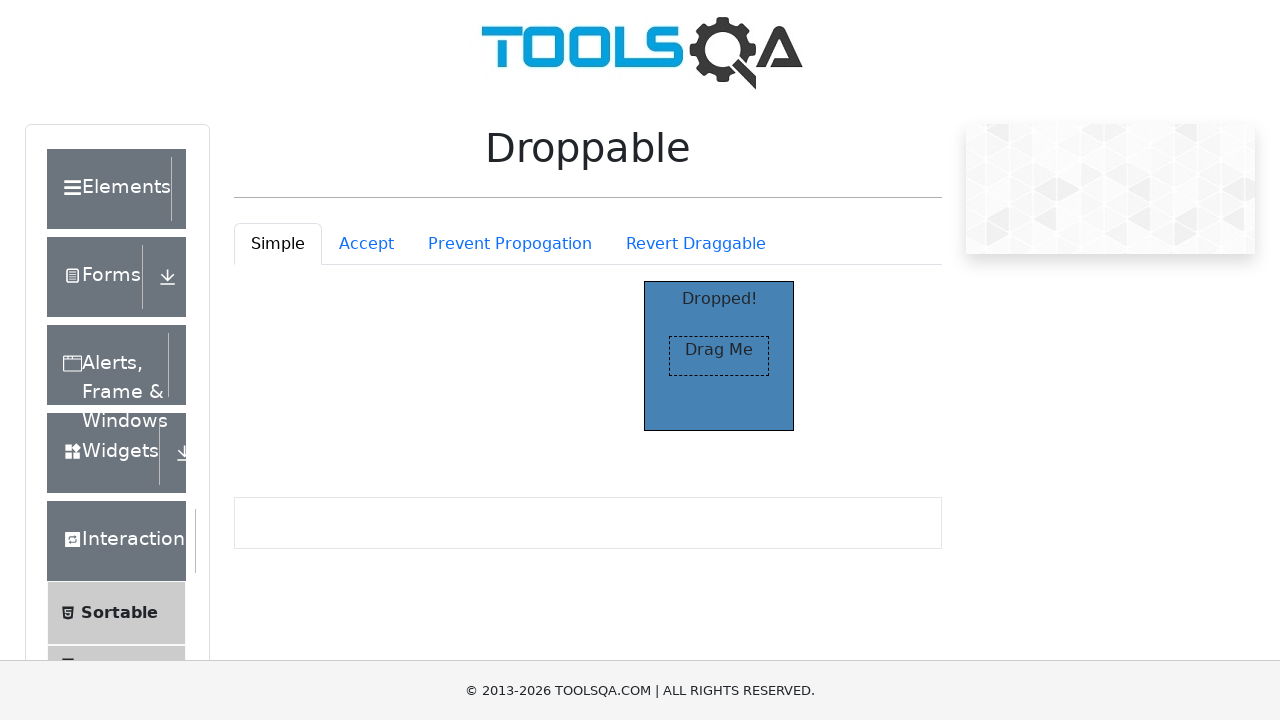

Verified drop target text changed to 'Dropped!'
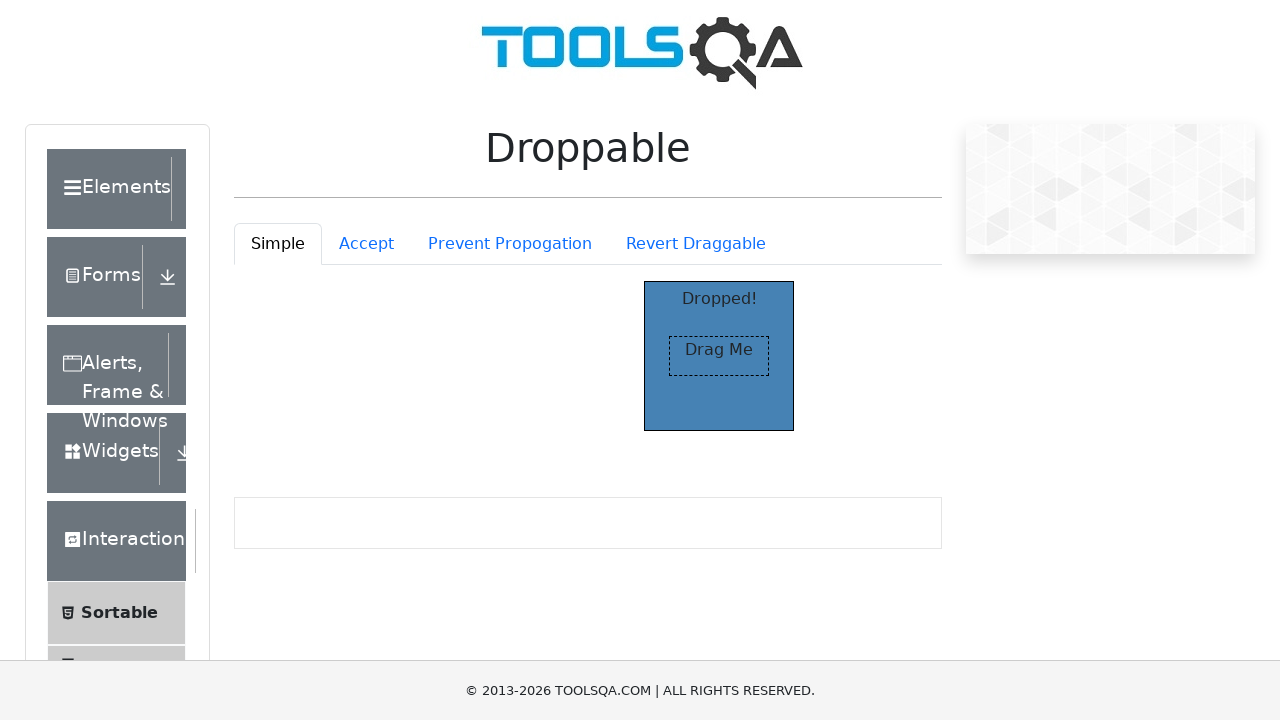

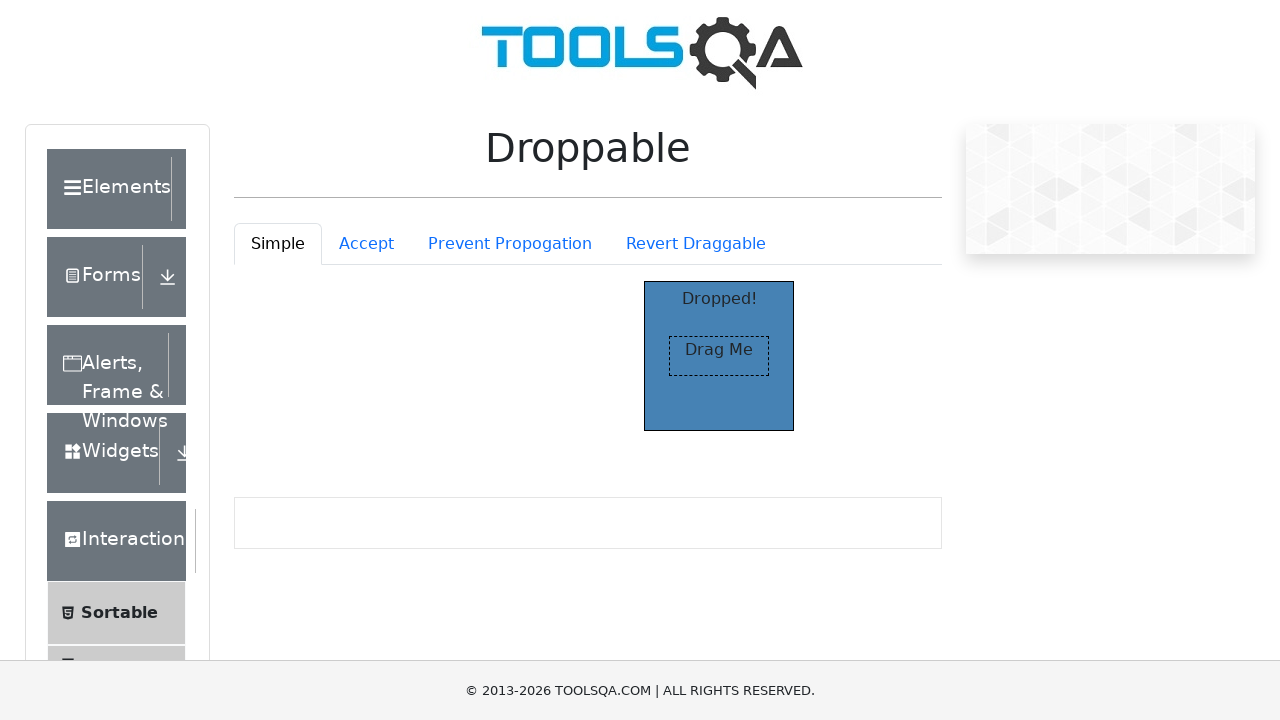